Navigates to Trendyol homepage to verify the page loads successfully

Starting URL: https://www.trendyol.com/

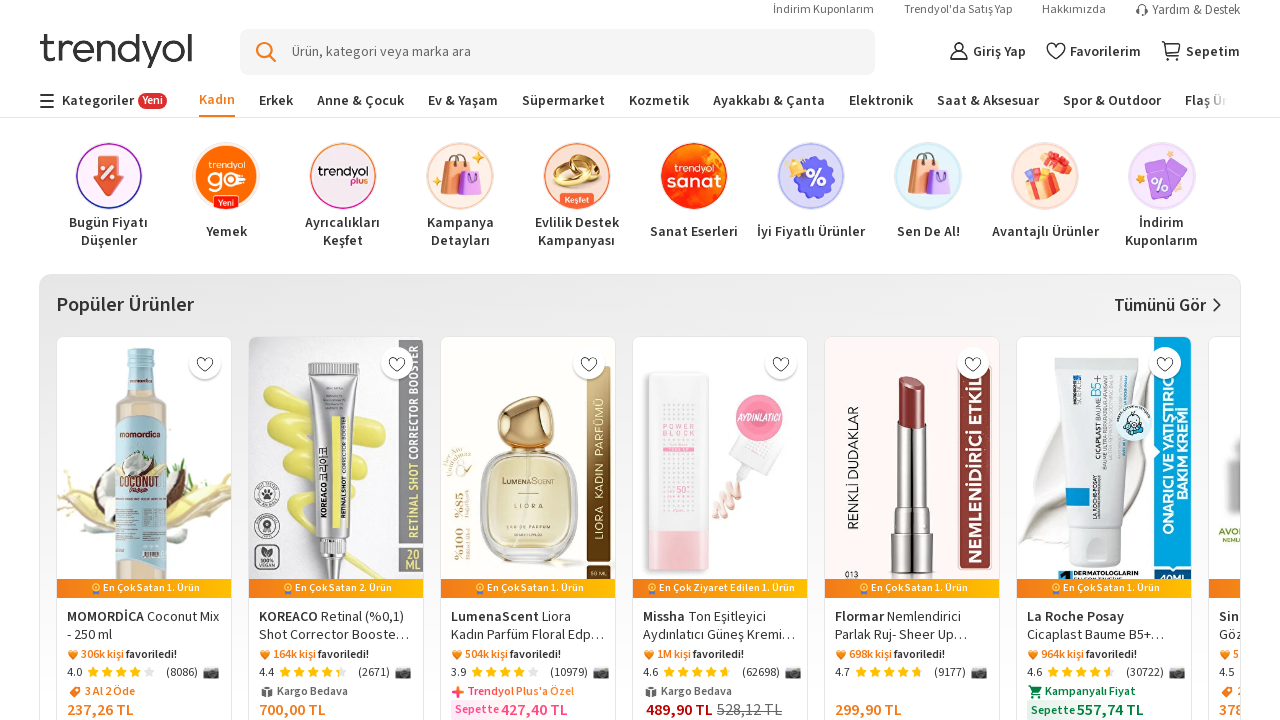

Waited for Trendyol homepage to load (domcontentloaded state)
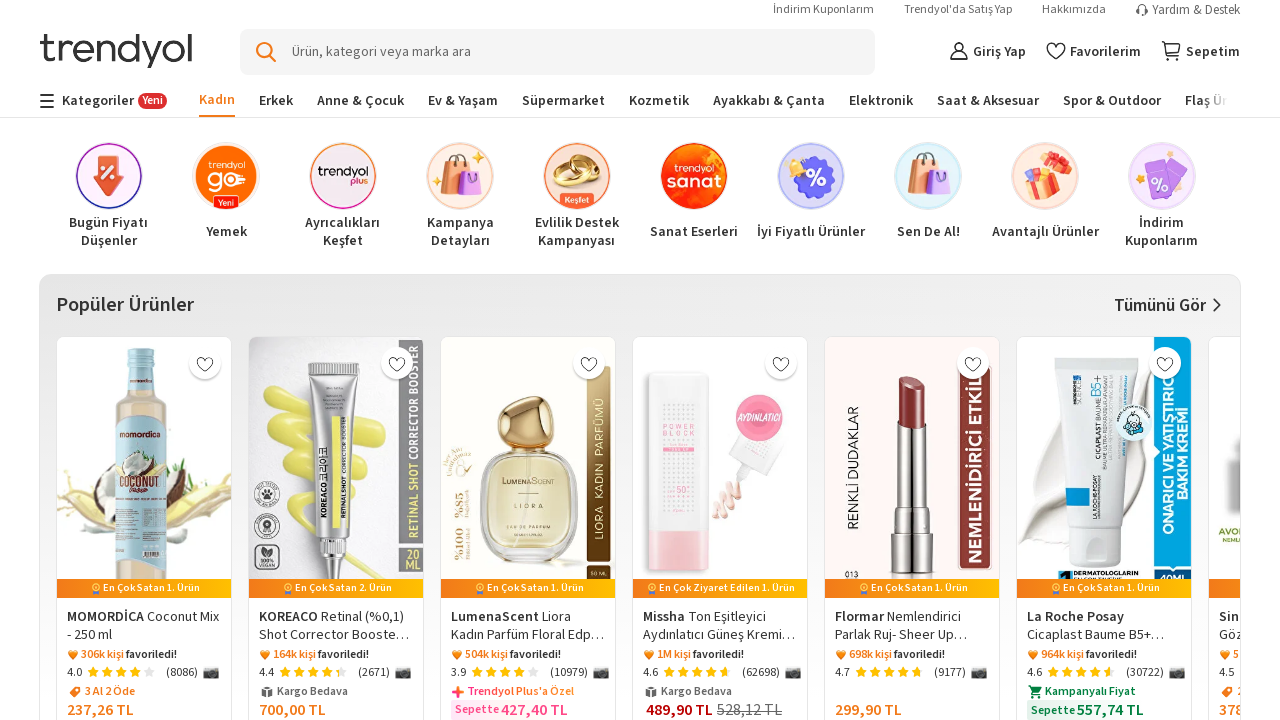

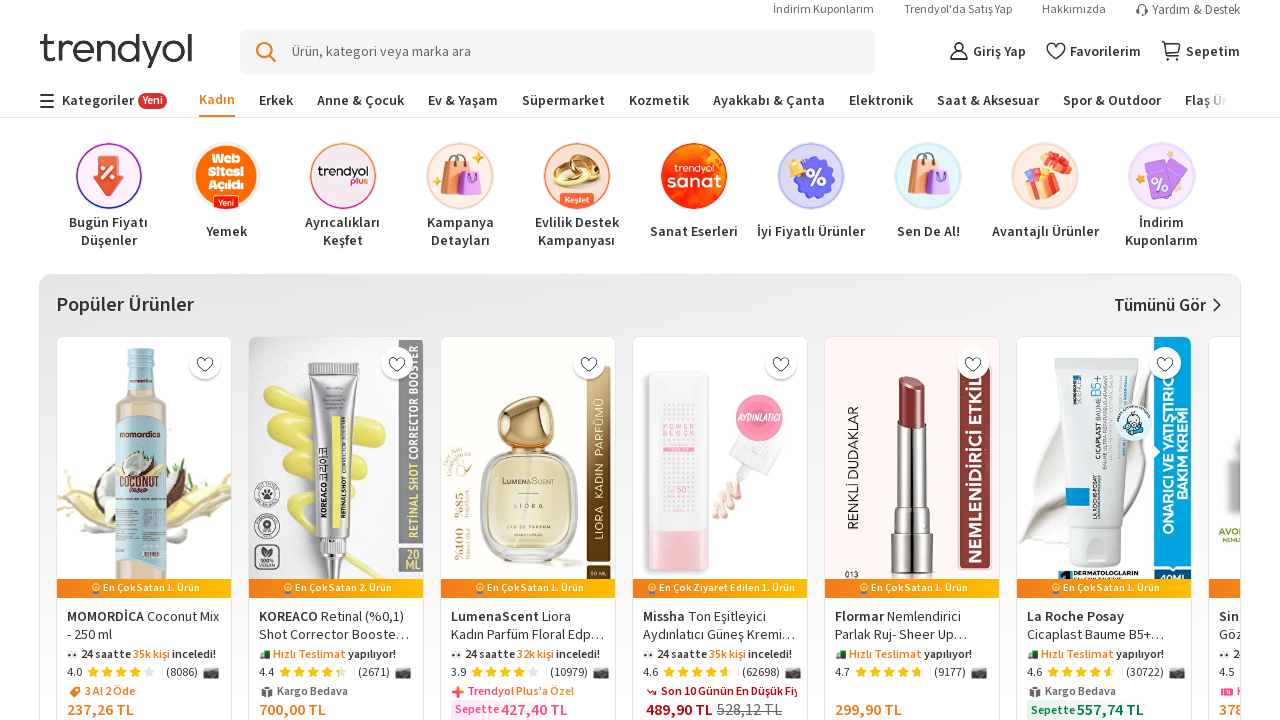